Tests state dropdown functionality by selecting multiple states (Illinois, Virginia, California) and verifying the final selection is California.

Starting URL: https://practice.cydeo.com/dropdown

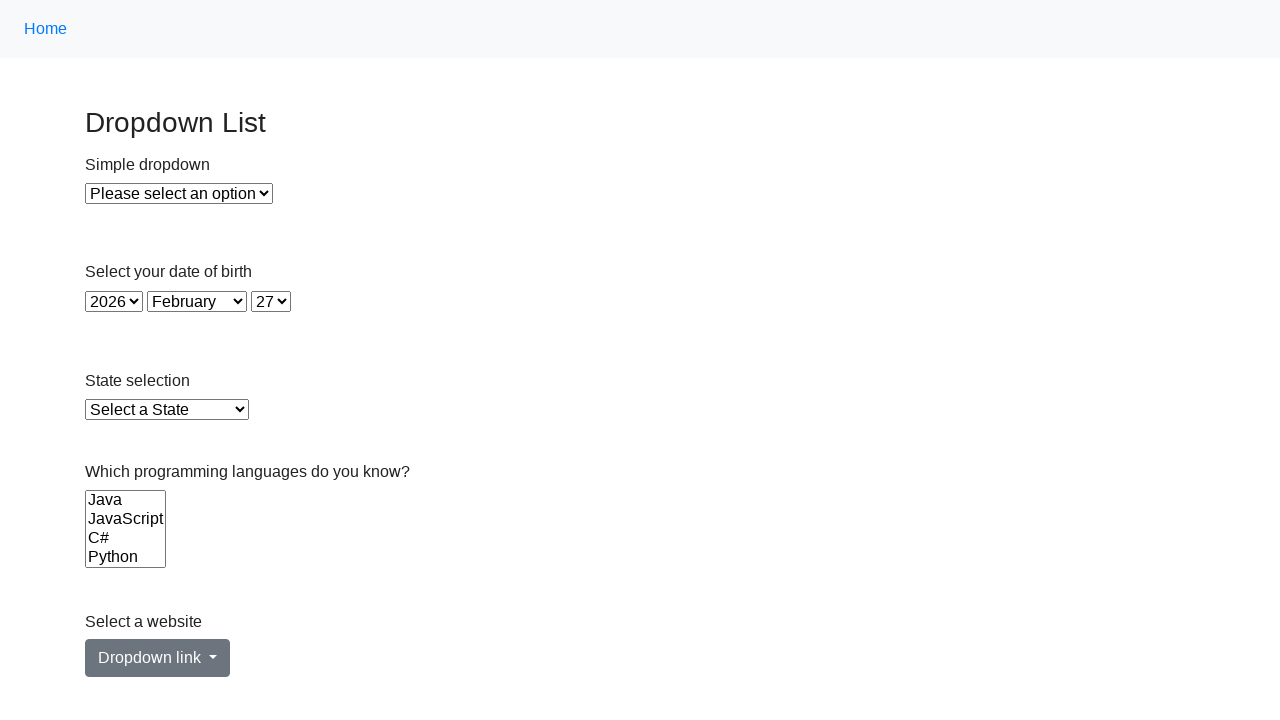

Selected Illinois from state dropdown by label on select#state
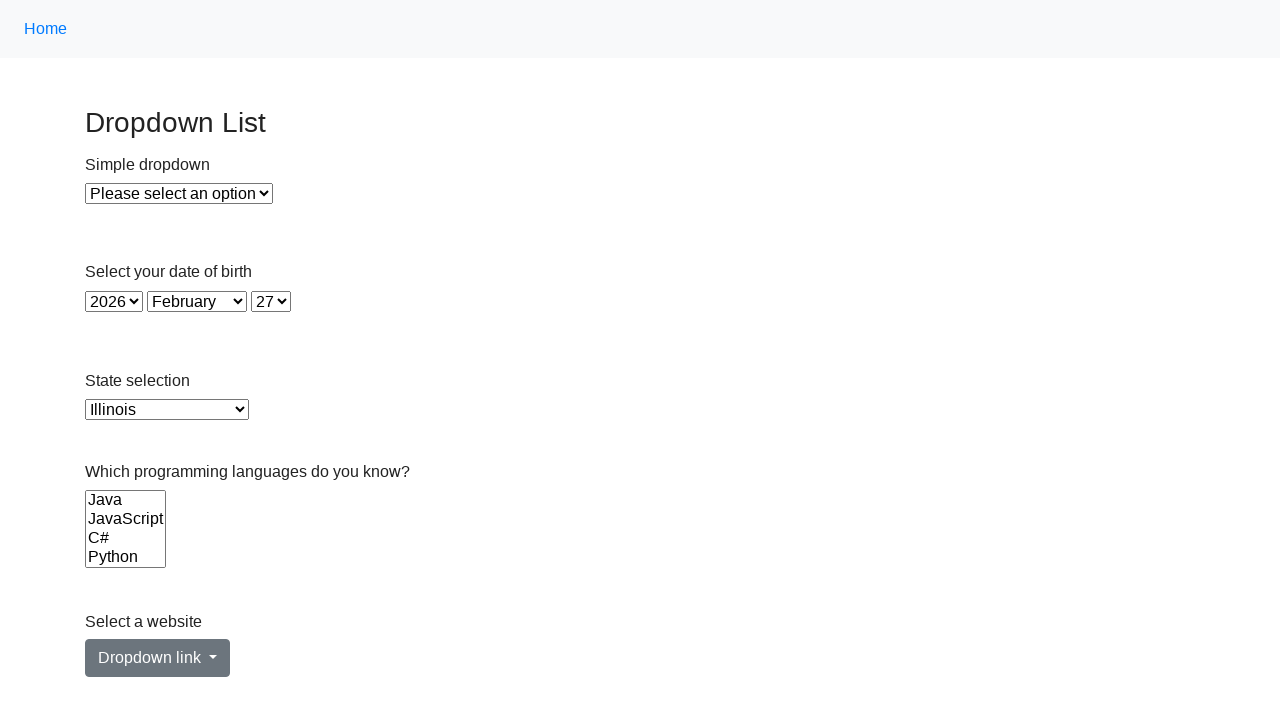

Selected Virginia from state dropdown by value on select#state
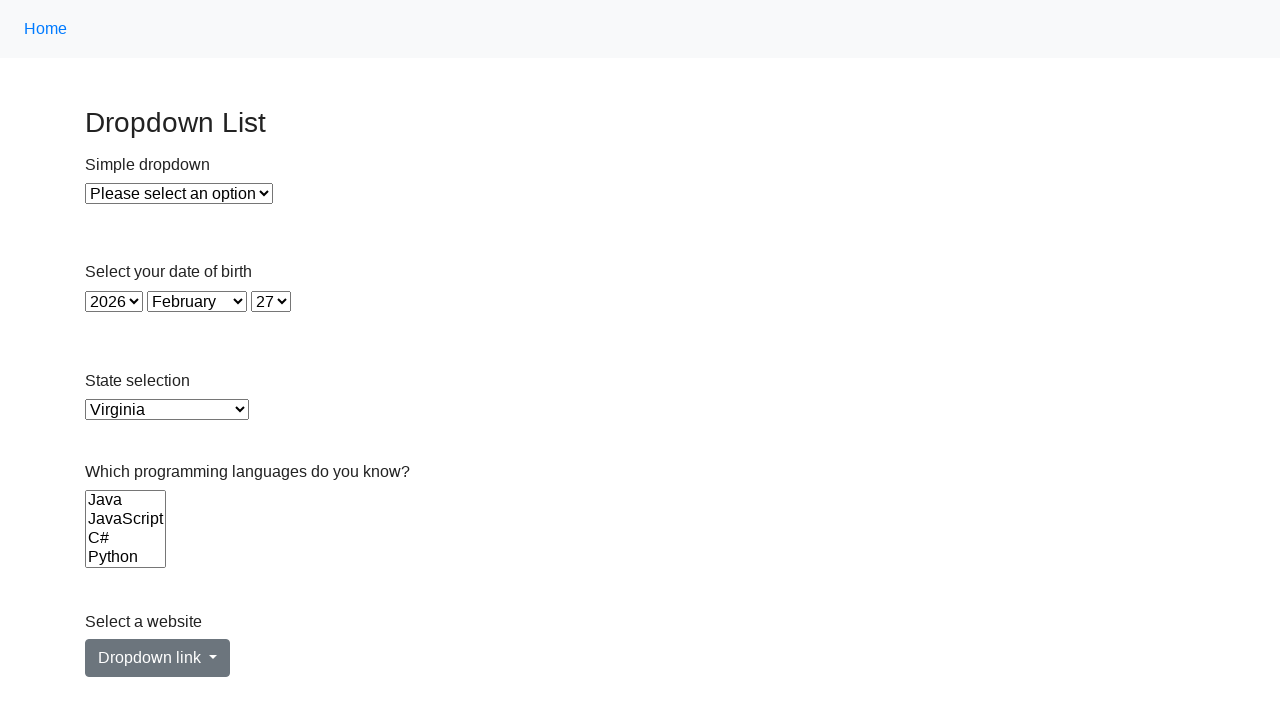

Selected California from state dropdown by index 5 on select#state
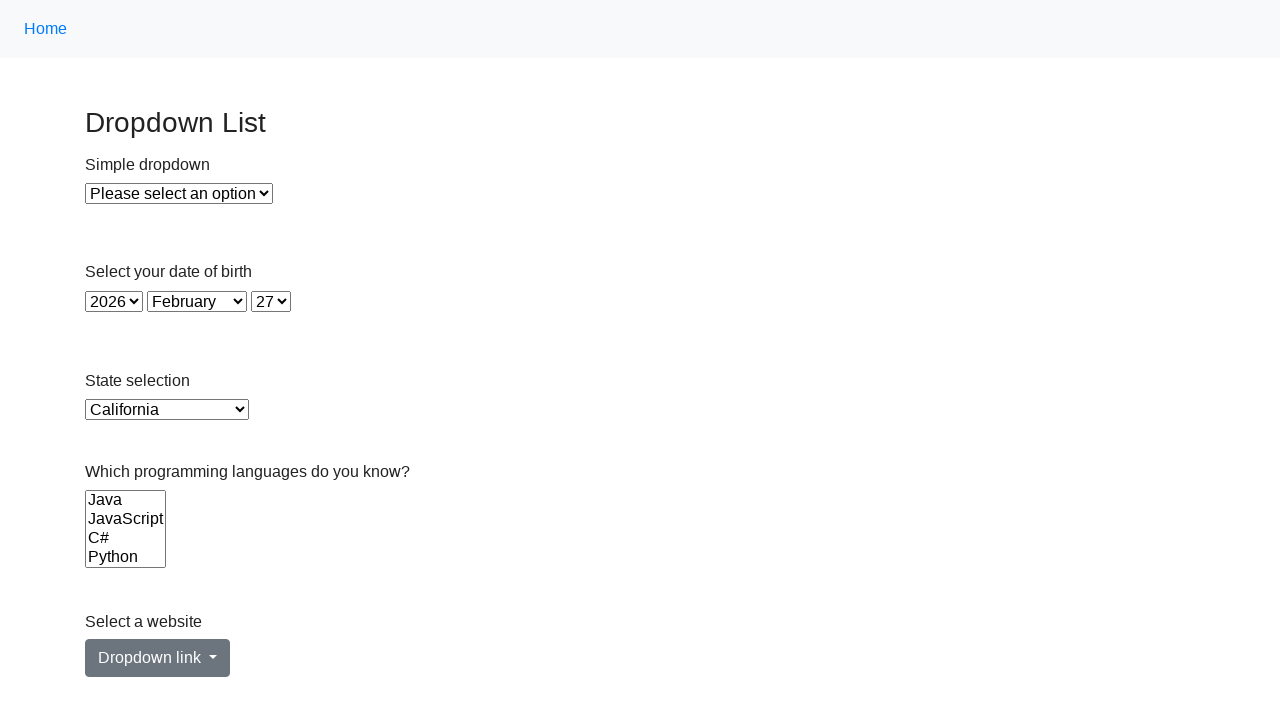

Retrieved selected option value from state dropdown
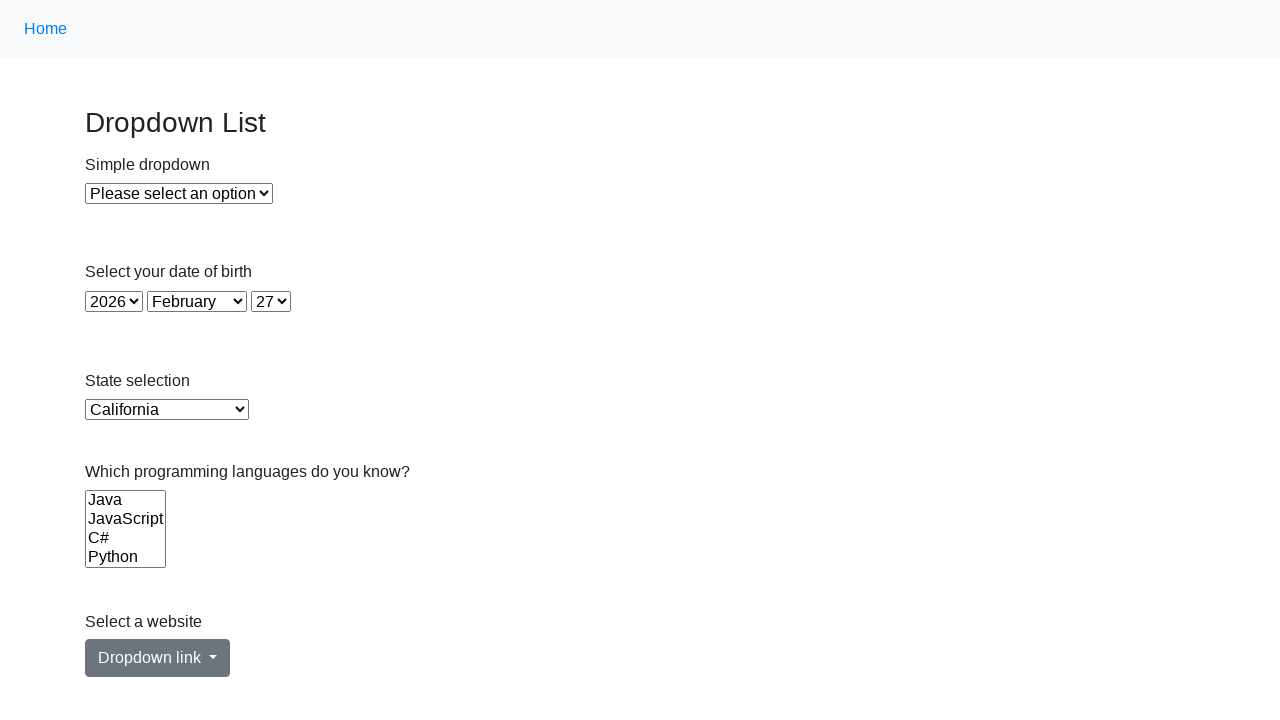

Verified California is the final selected state
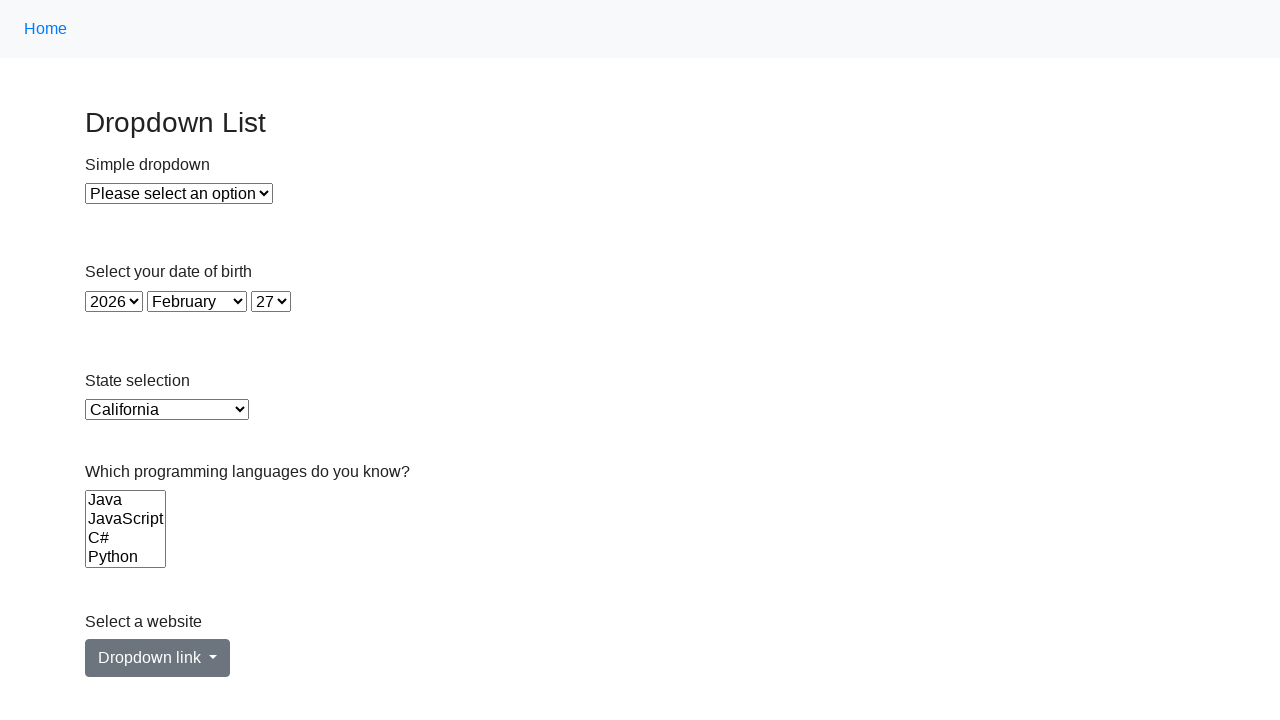

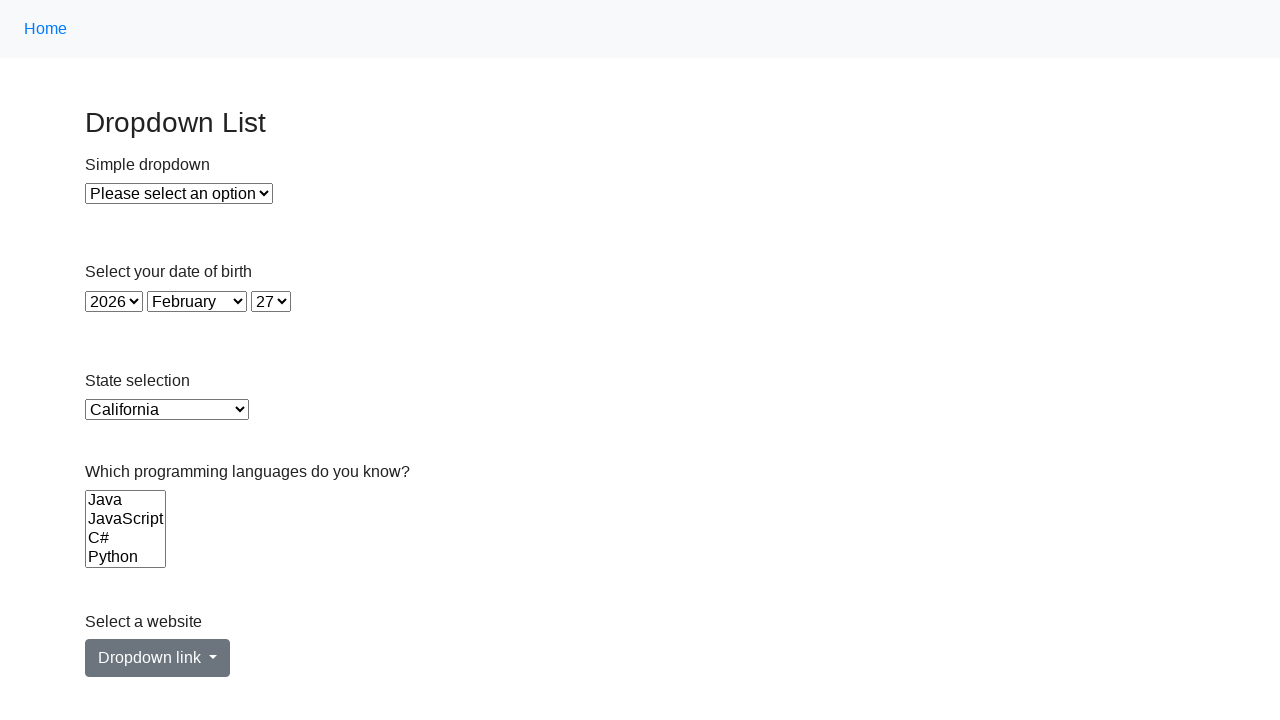